Tests dynamic elements on a page by finding text via XPath and clicking a button that becomes enabled after 5 seconds

Starting URL: https://demoqa.com/dynamic-properties

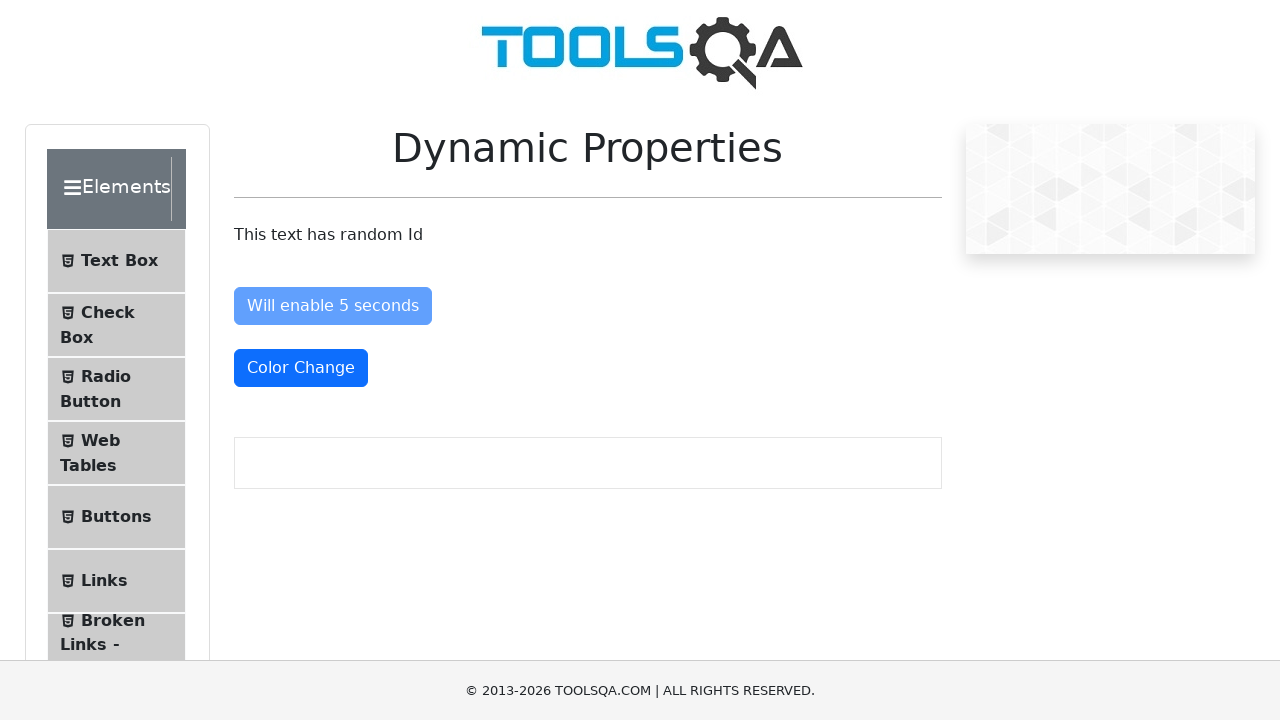

Located dynamic text element using XPath
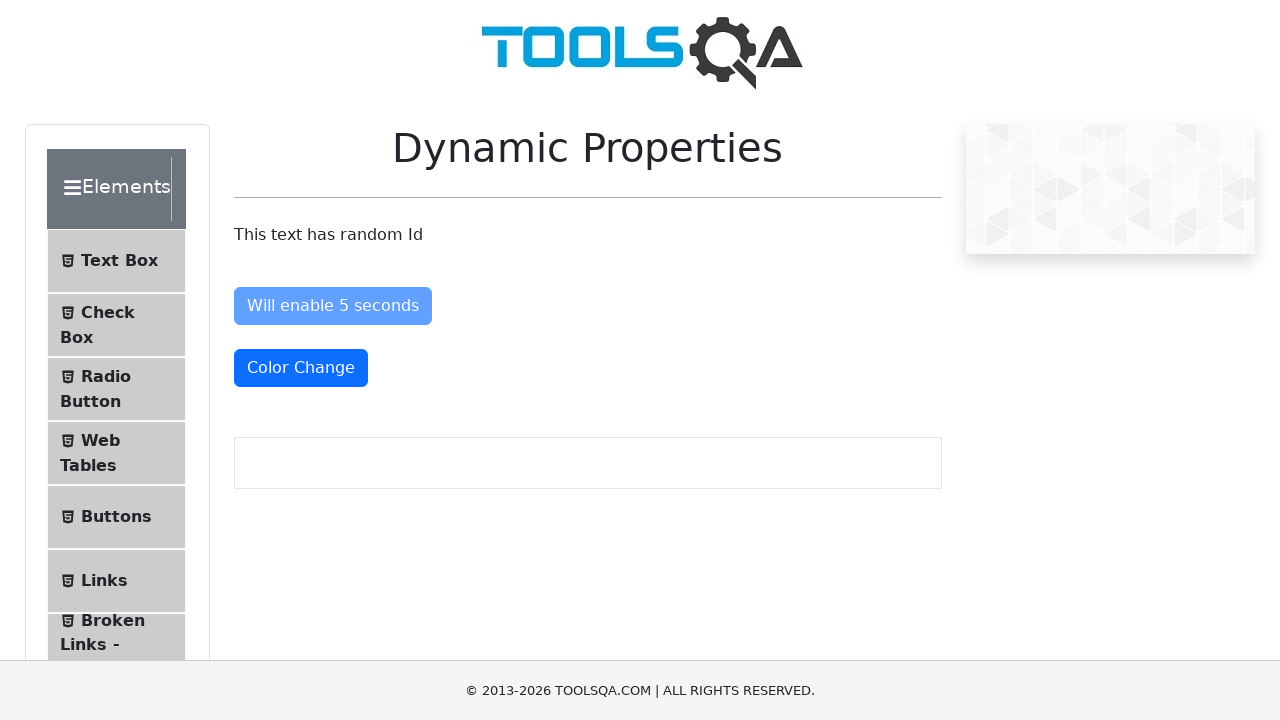

Retrieved text content: This text has random Id
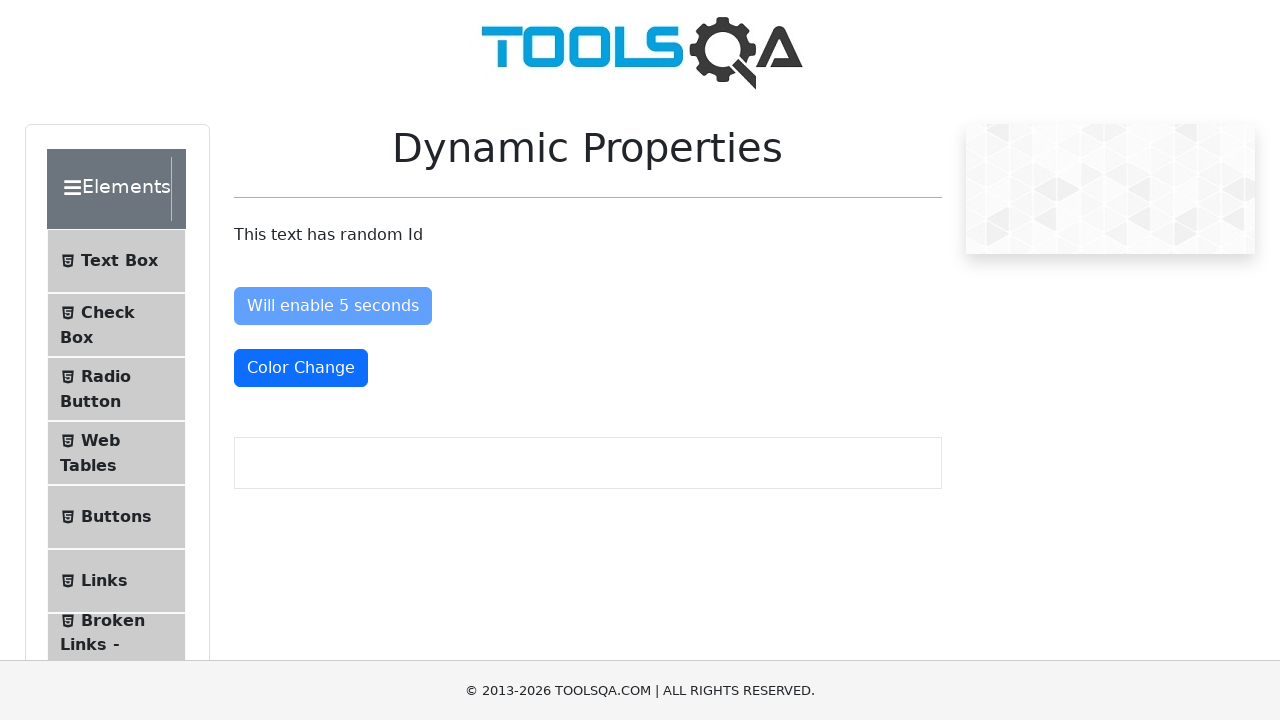

Located button with ID 'enableAfter' that becomes enabled after 5 seconds
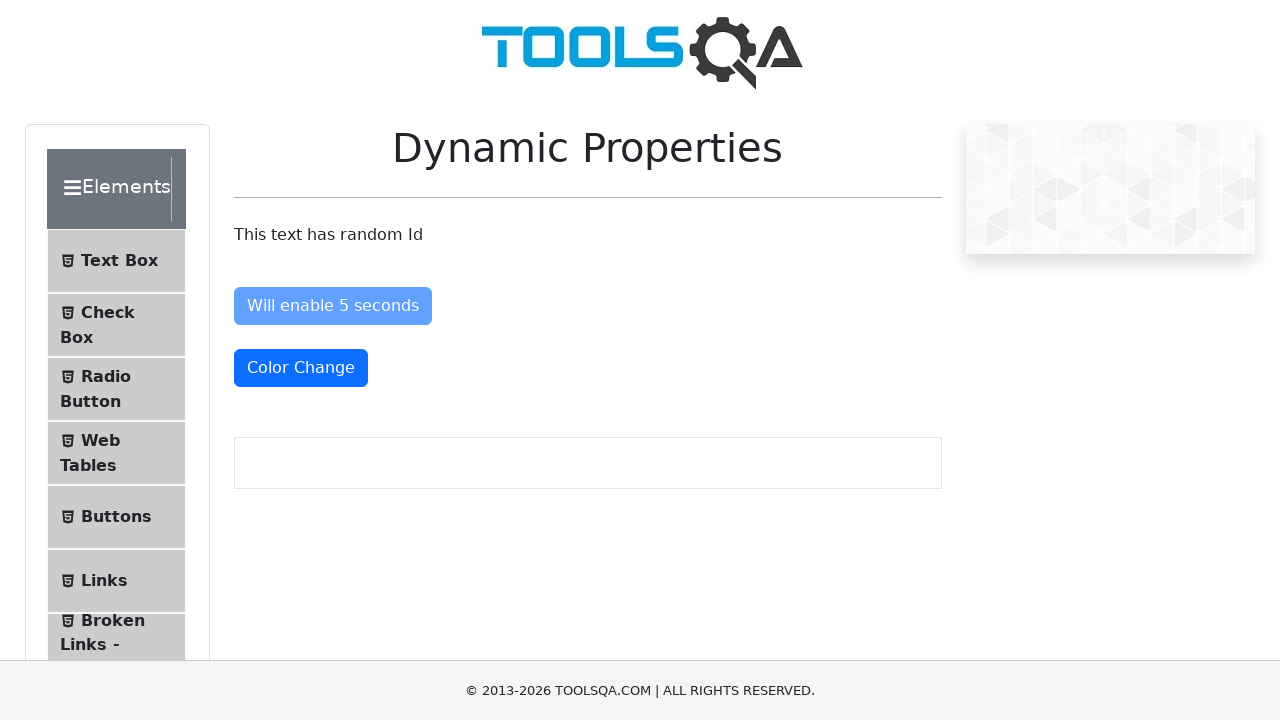

Clicked the button after it became enabled at (333, 306) on #enableAfter
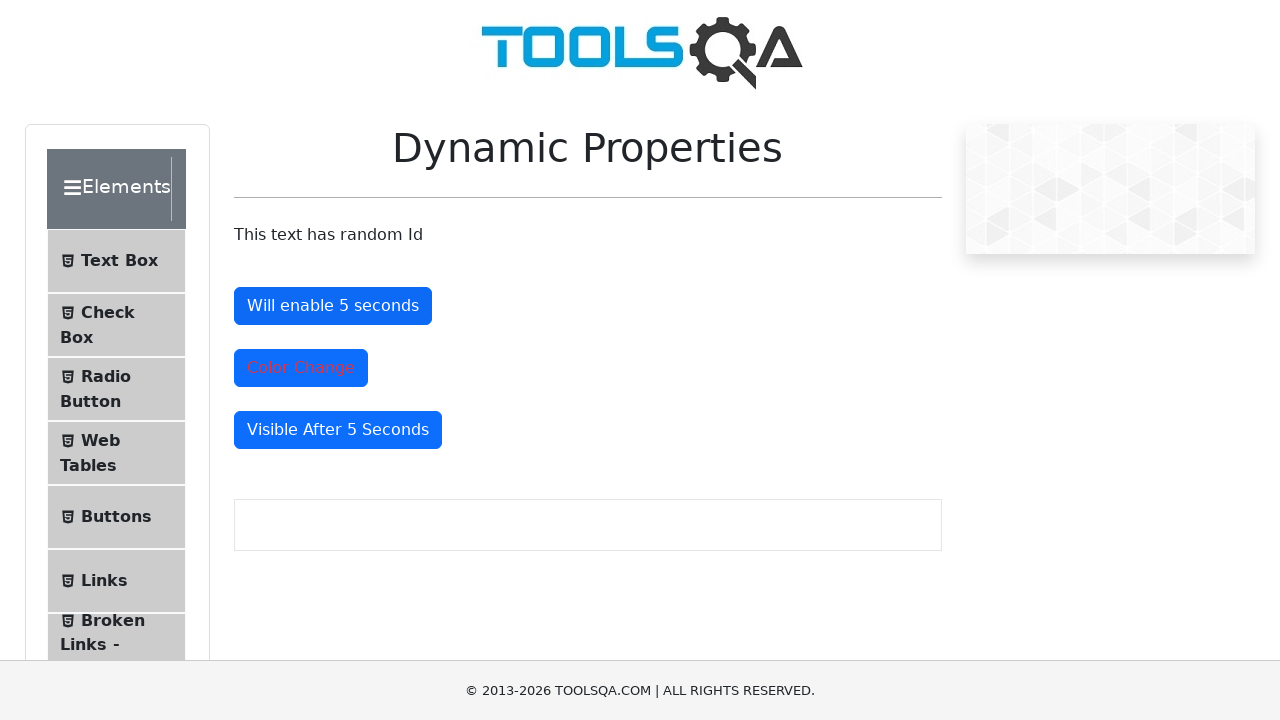

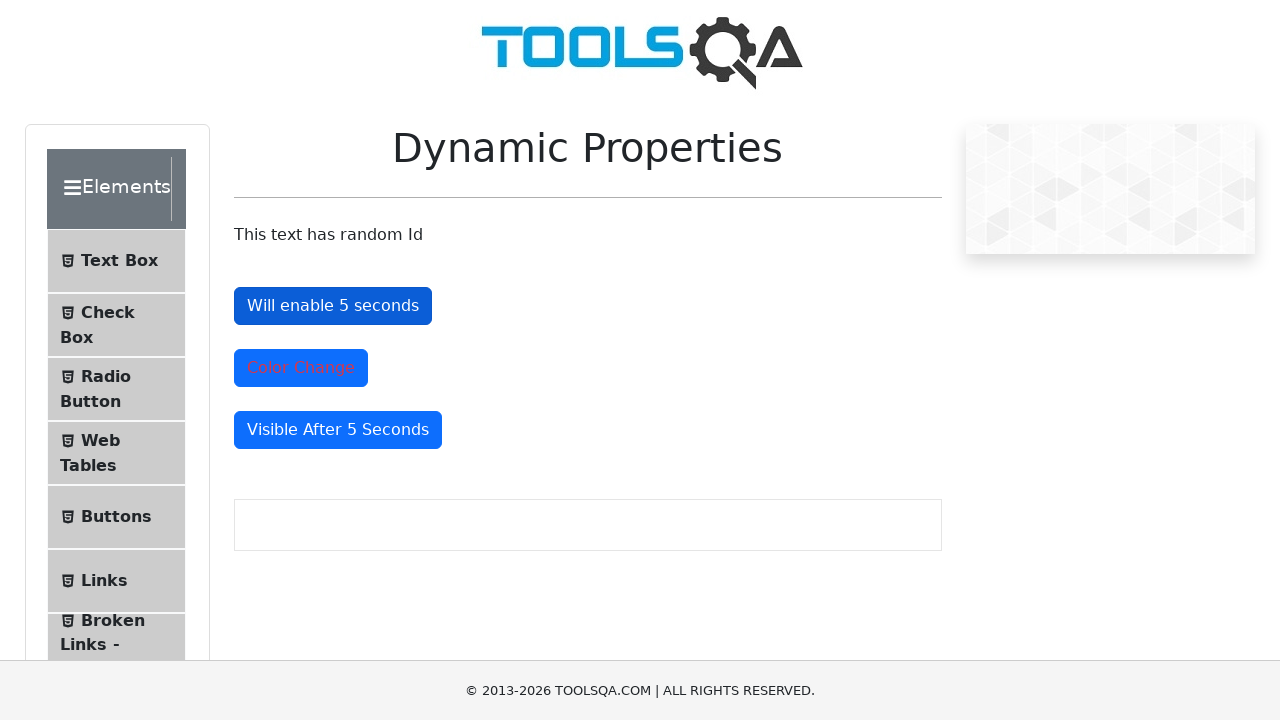